Tests jQuery UI datepicker by entering a date value directly into the date input field

Starting URL: https://jqueryui.com/resources/demos/datepicker/default.html

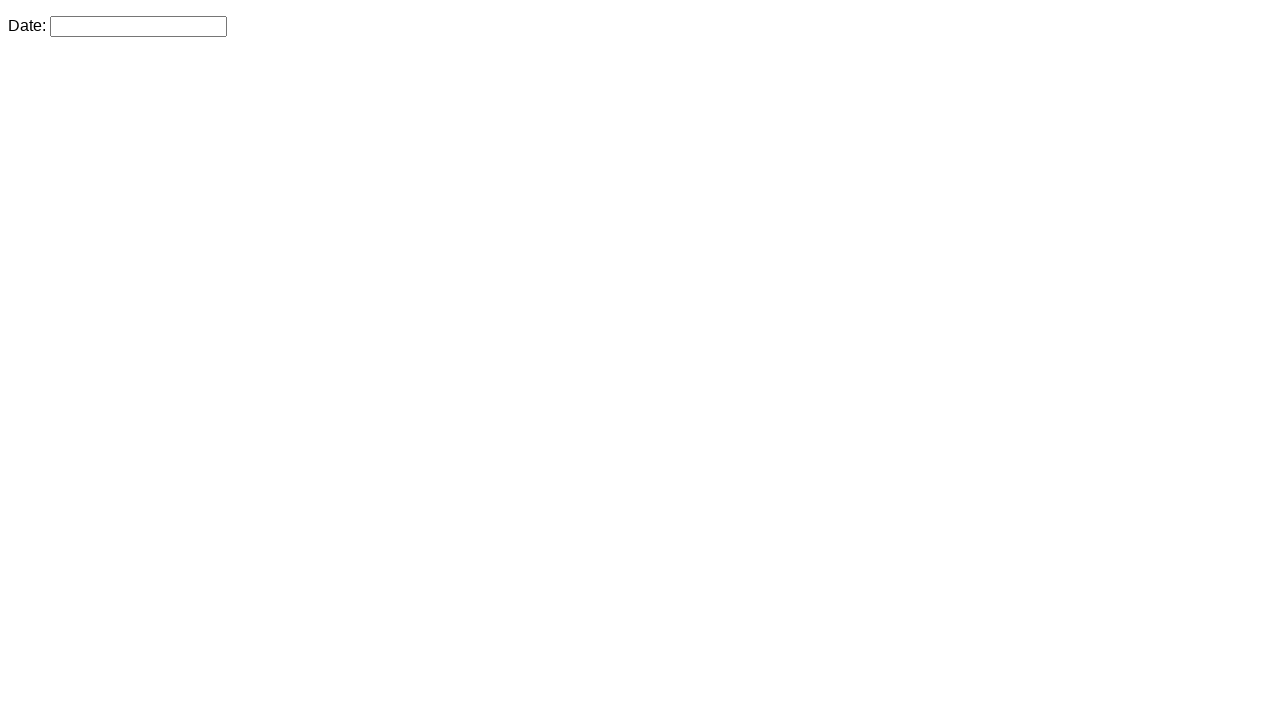

Filled datepicker input field with date 01/01/2017 on #datepicker
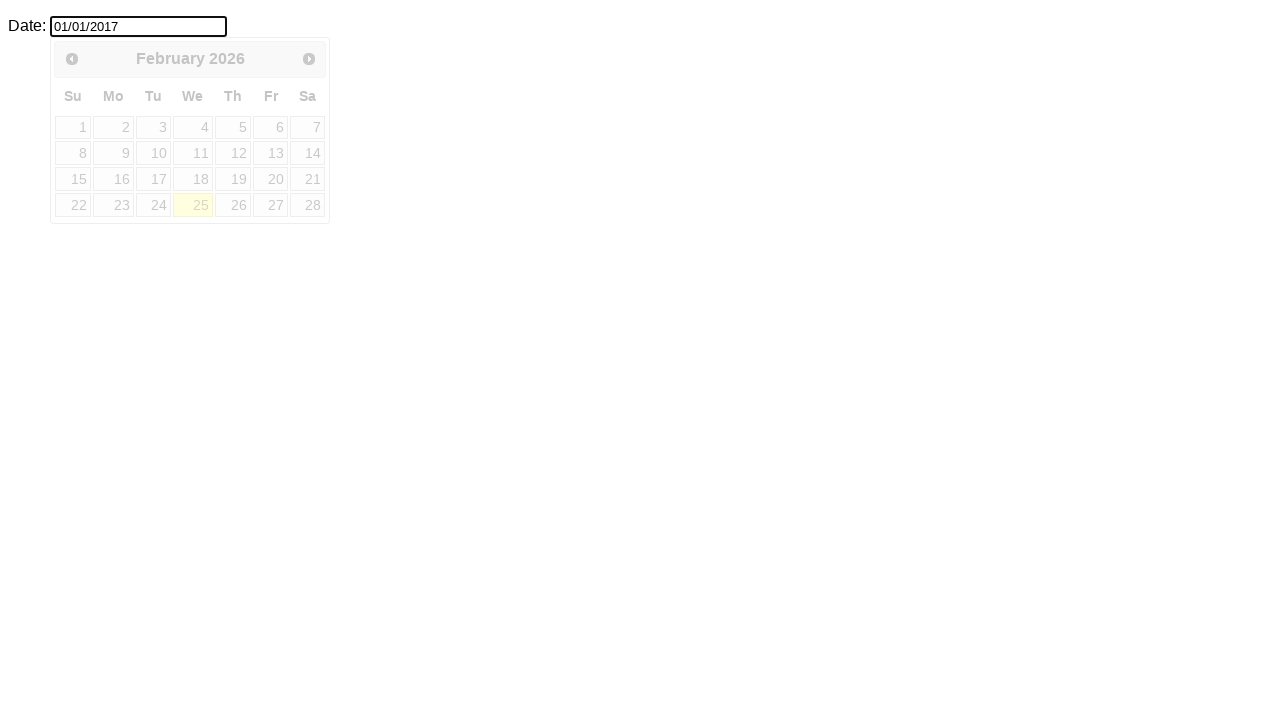

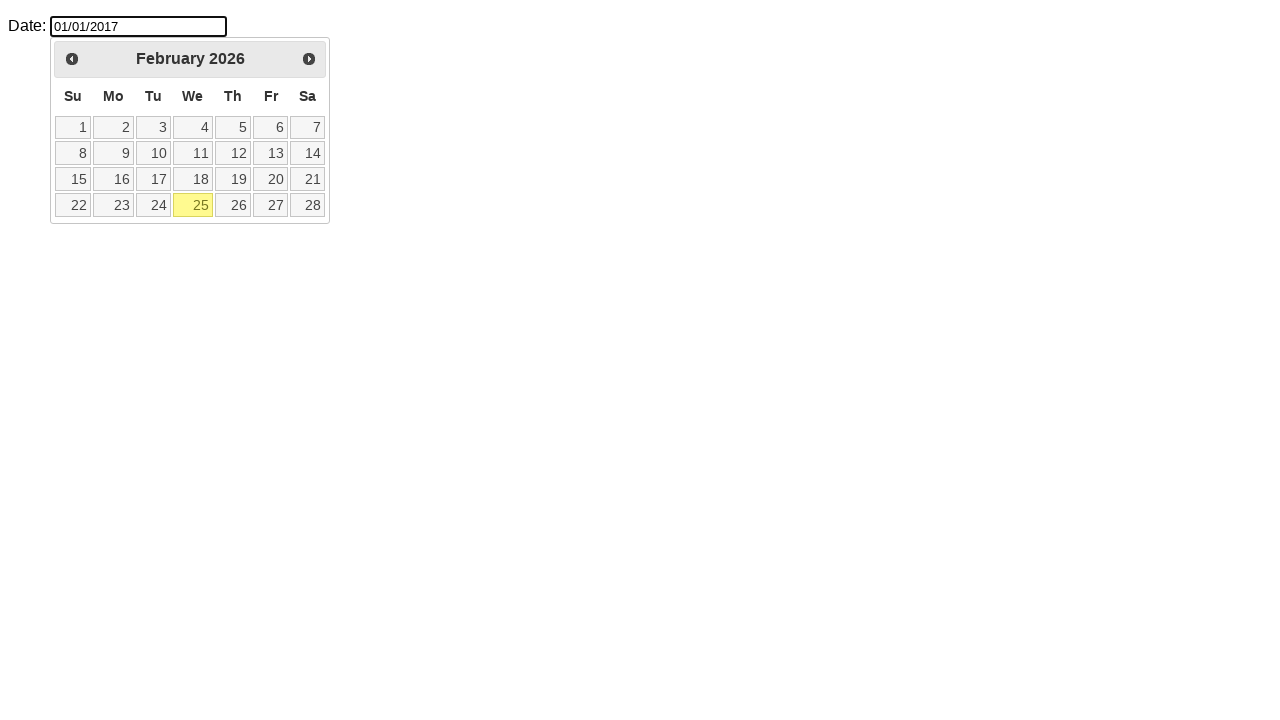